Tests checkbox functionality by clicking on all checkboxes except "Others" and verifying their selected status

Starting URL: https://www.leafground.com/checkbox.xhtml

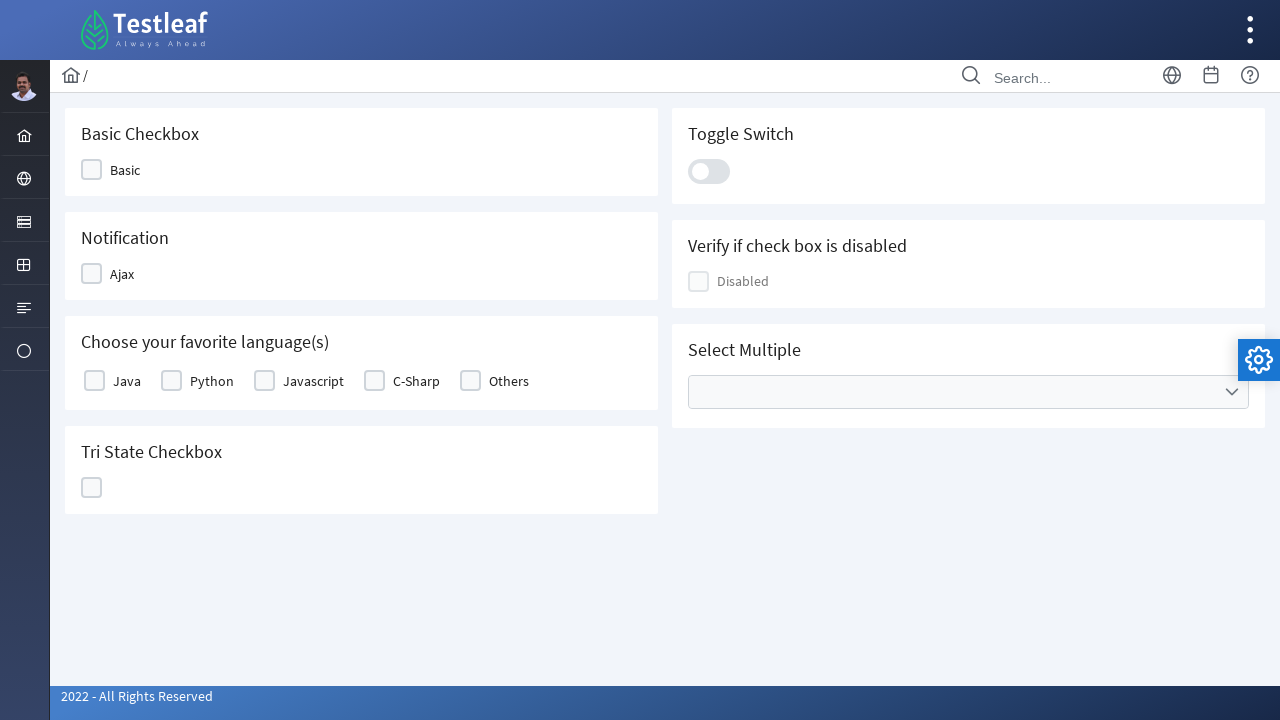

Waited for checkboxes to be visible
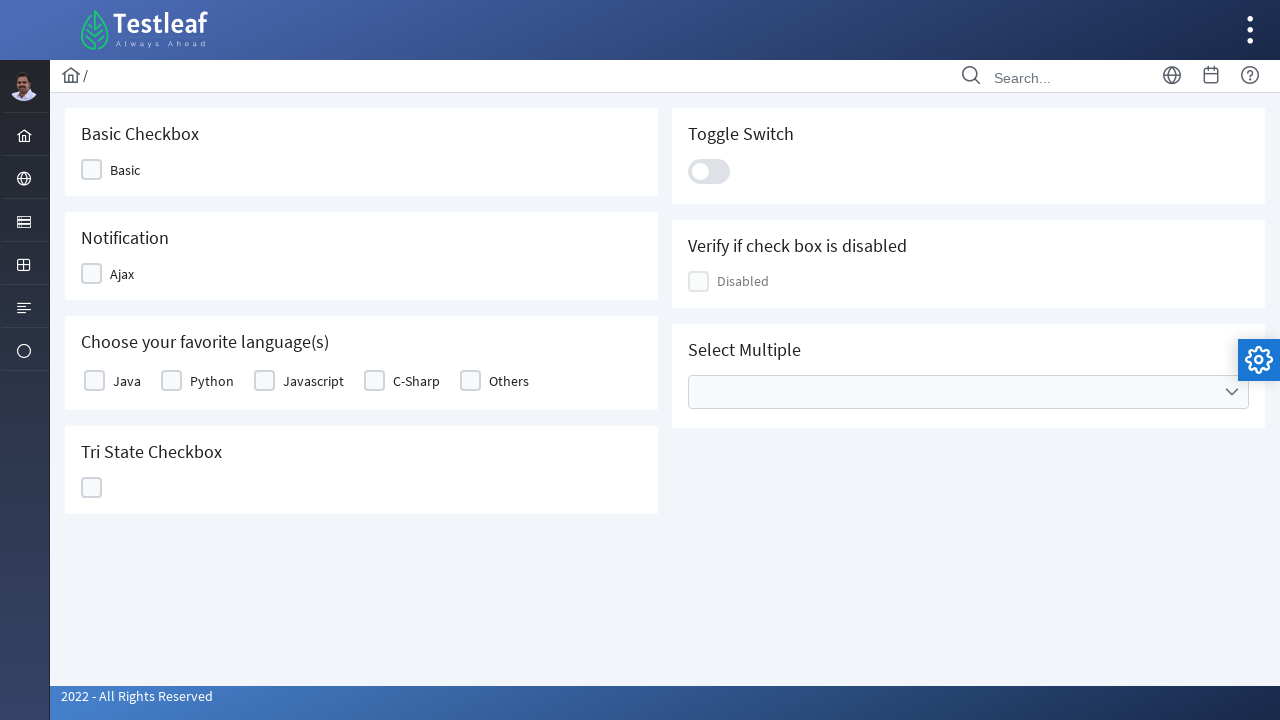

Located all checkbox labels
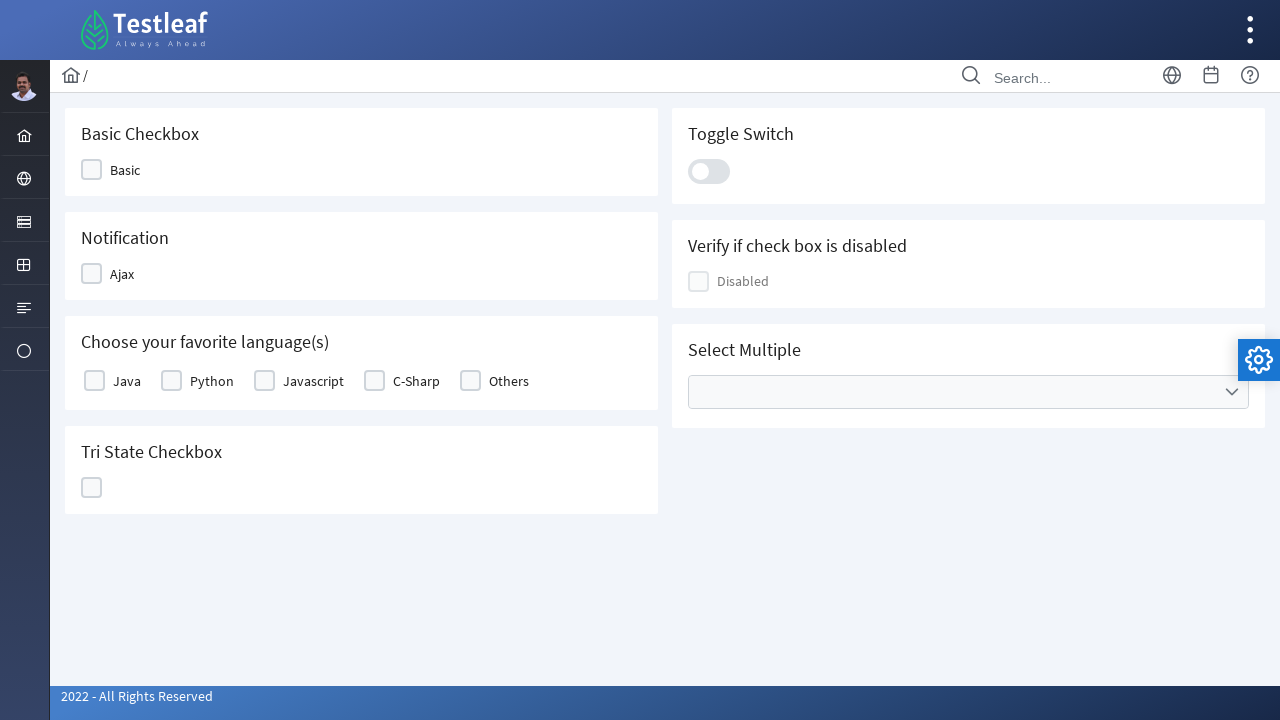

Found 5 checkboxes
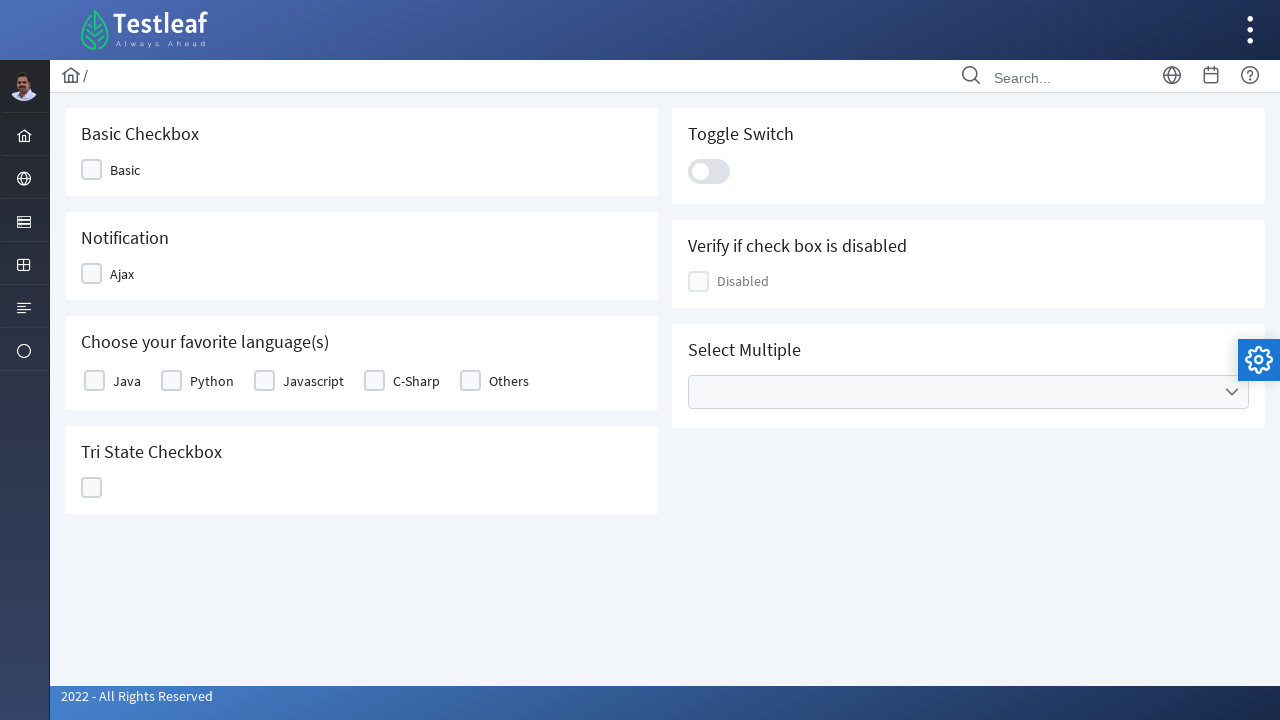

Clicked checkbox 'Java' at (127, 381) on table#j_idt87\:basic label >> nth=0
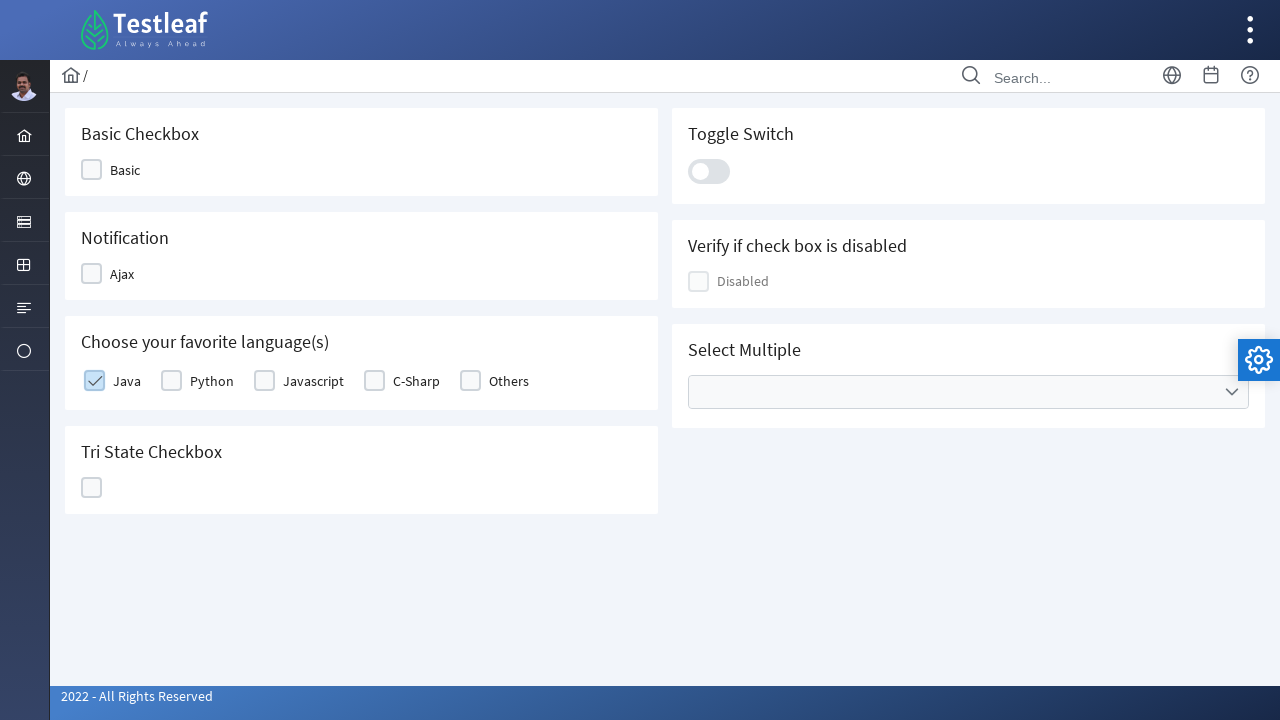

Clicked checkbox 'Python' at (212, 381) on table#j_idt87\:basic label >> nth=1
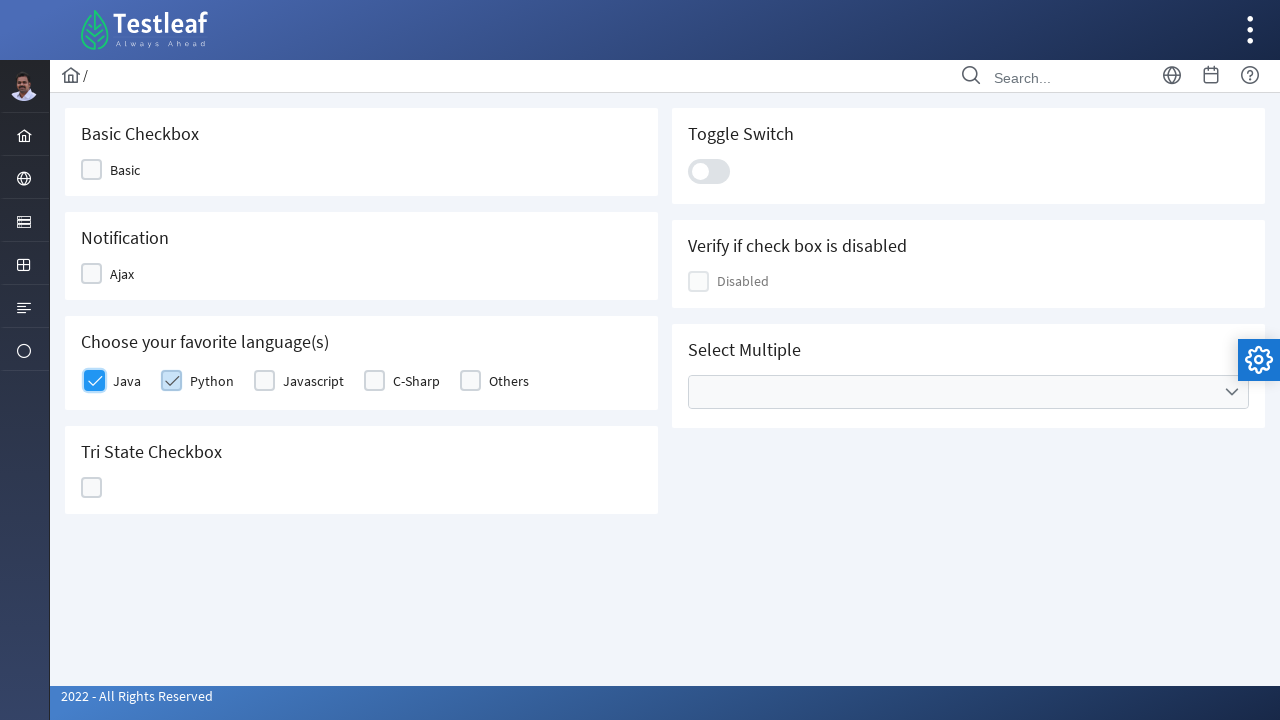

Clicked checkbox 'Javascript' at (314, 381) on table#j_idt87\:basic label >> nth=2
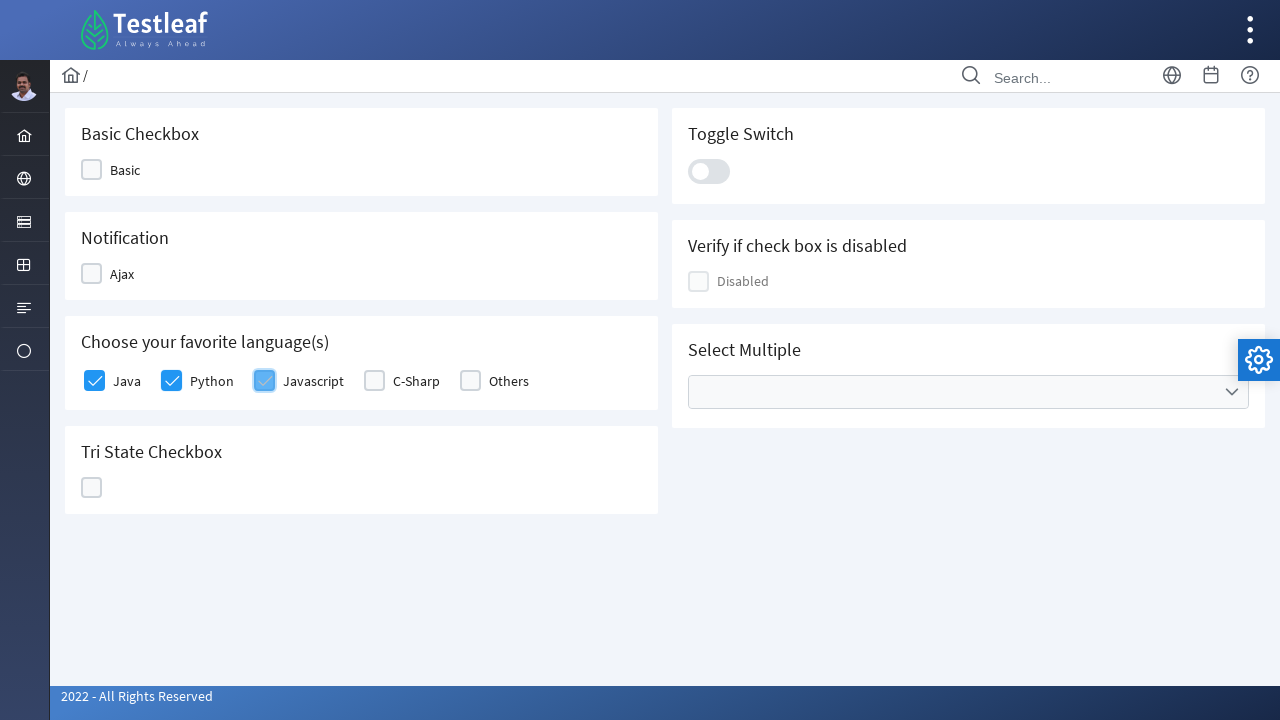

Clicked checkbox 'C-Sharp' at (416, 381) on table#j_idt87\:basic label >> nth=3
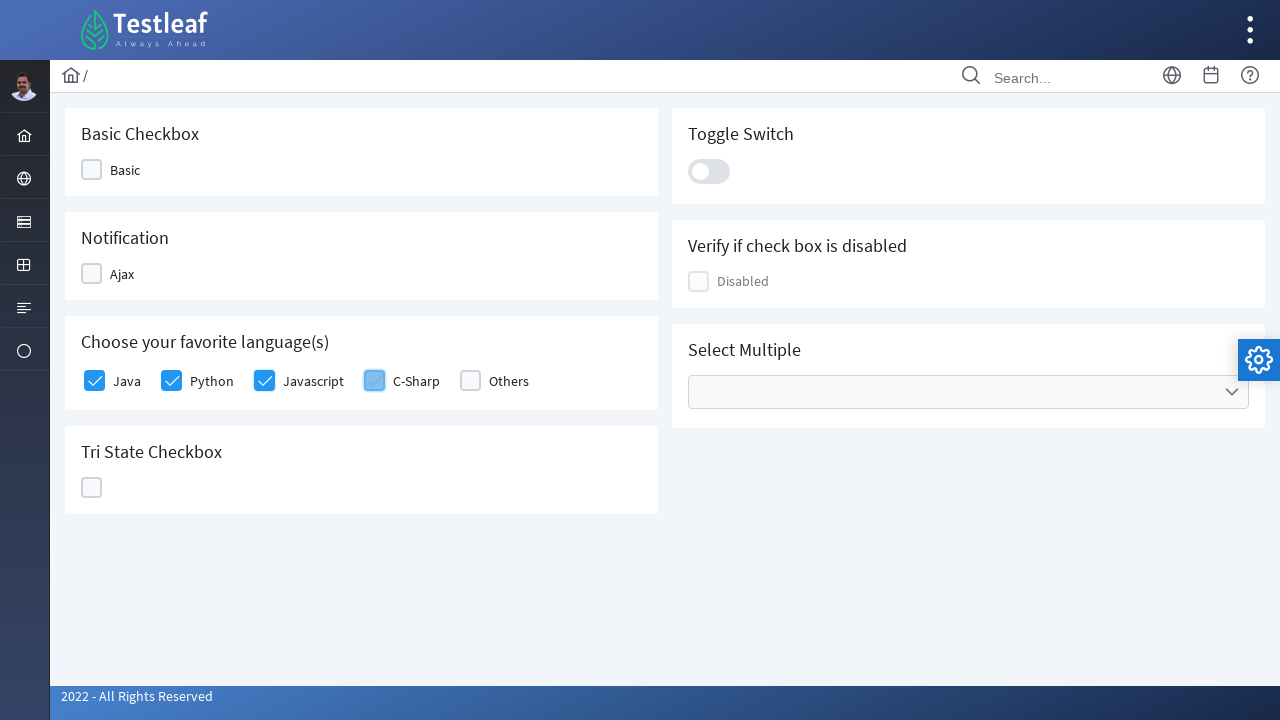

Verified checkbox 1 status: checked
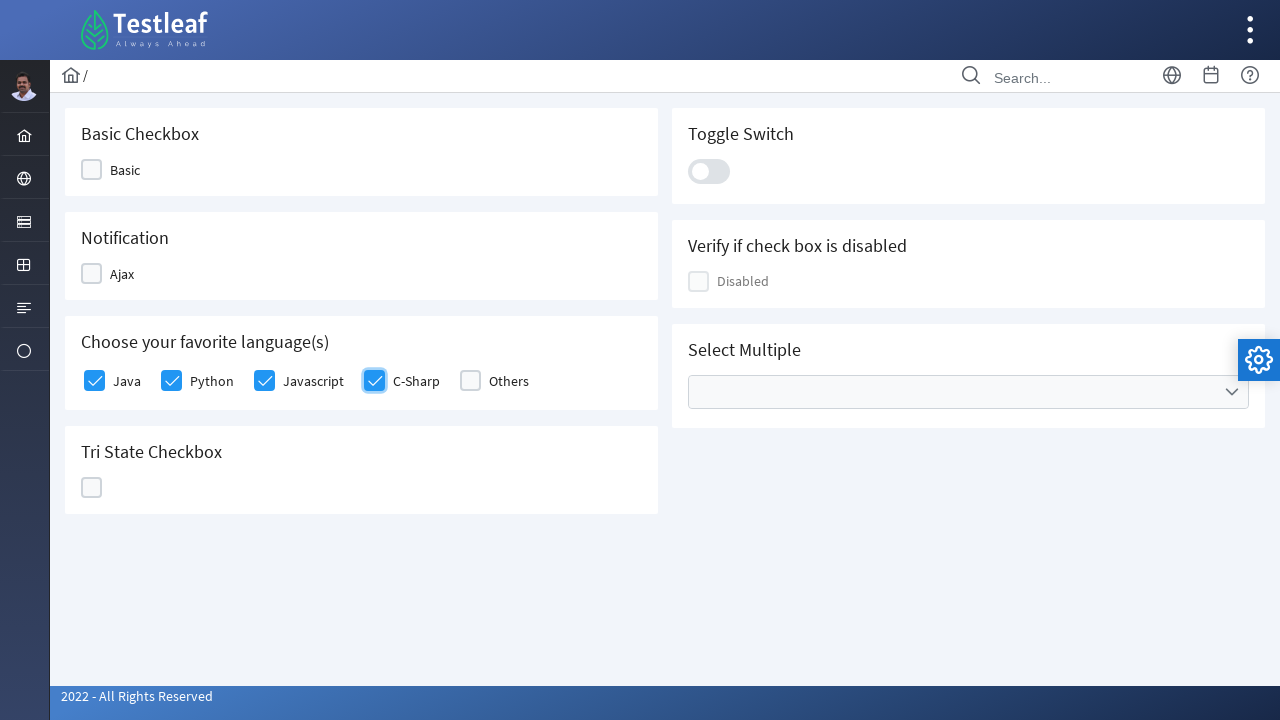

Verified checkbox 2 status: checked
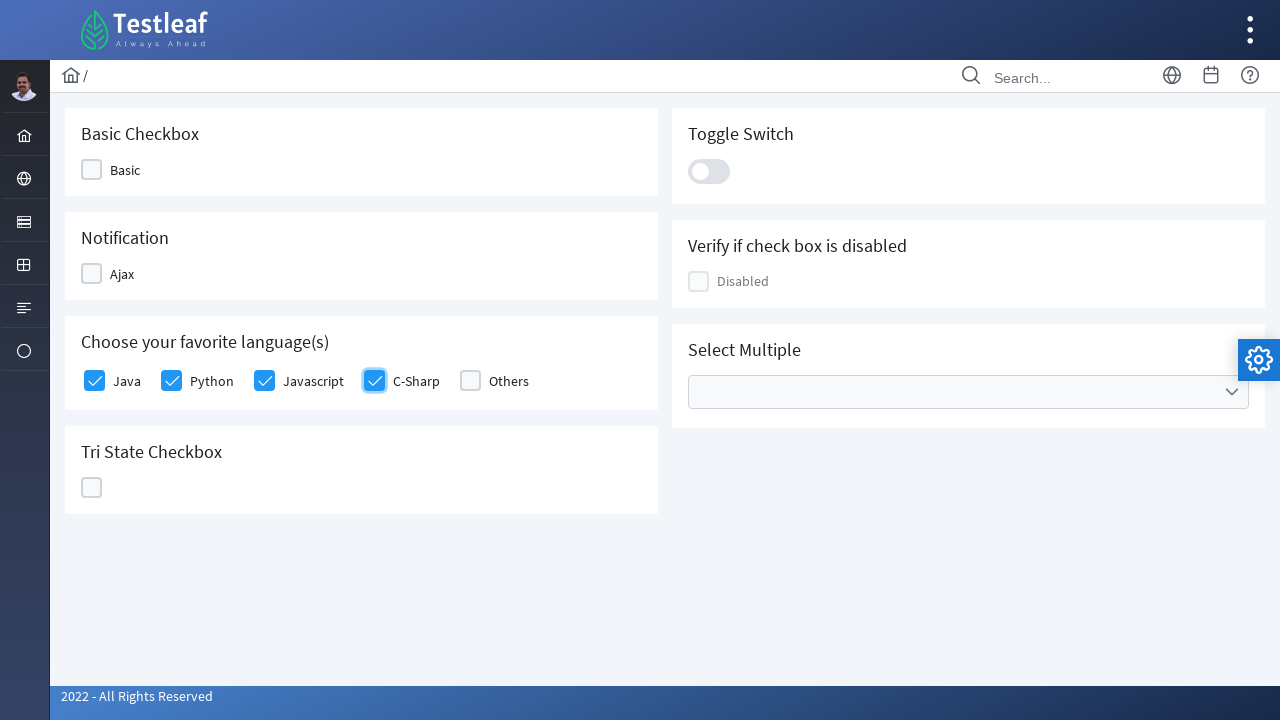

Verified checkbox 3 status: checked
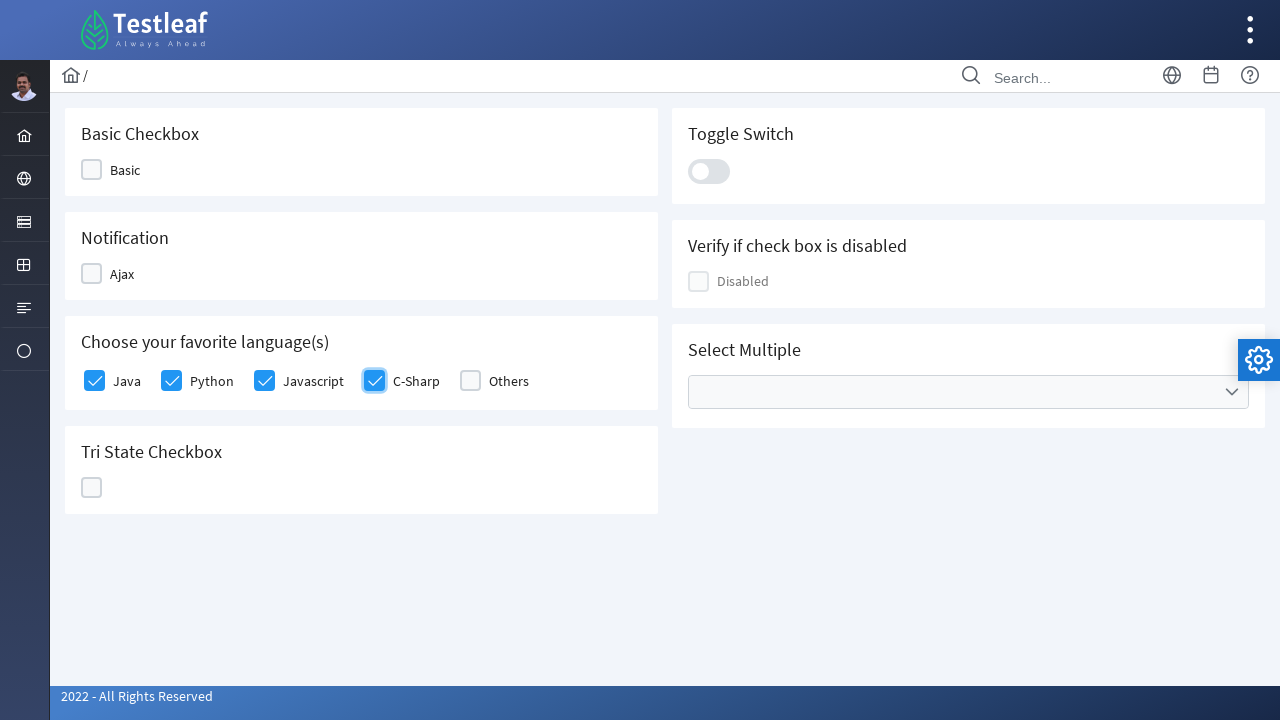

Verified checkbox 4 status: checked
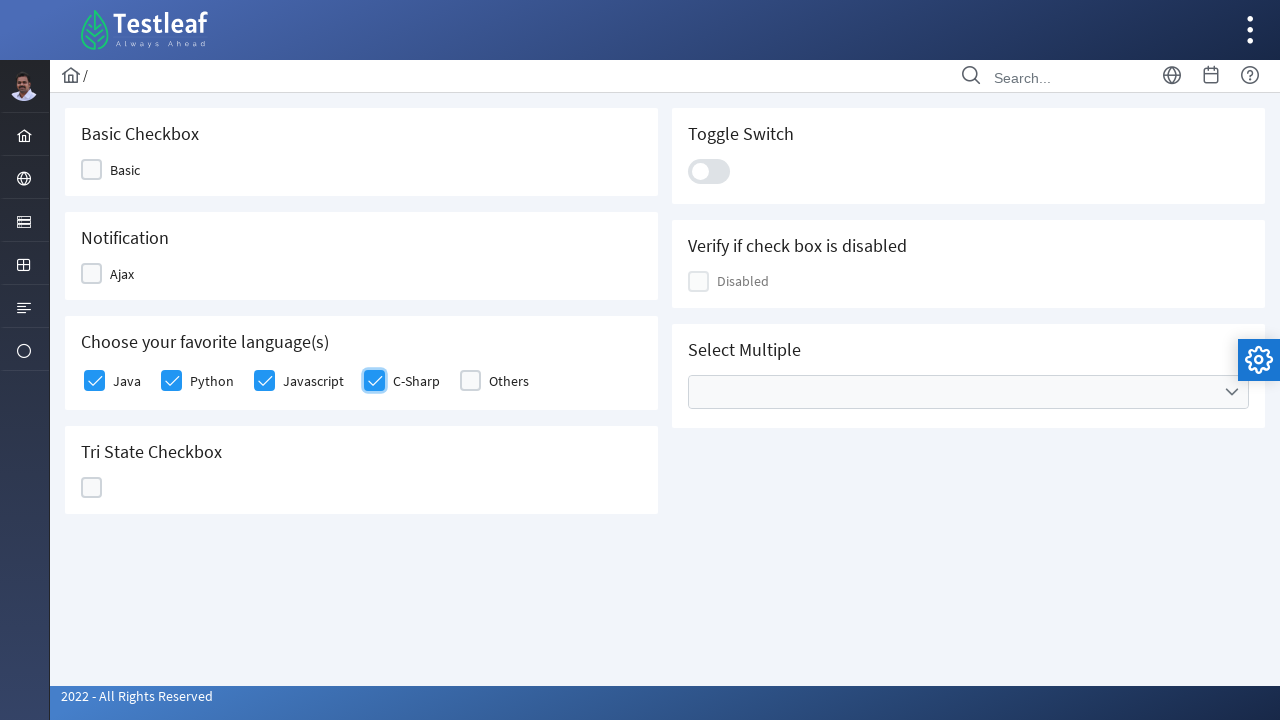

Verified checkbox 5 status: unchecked
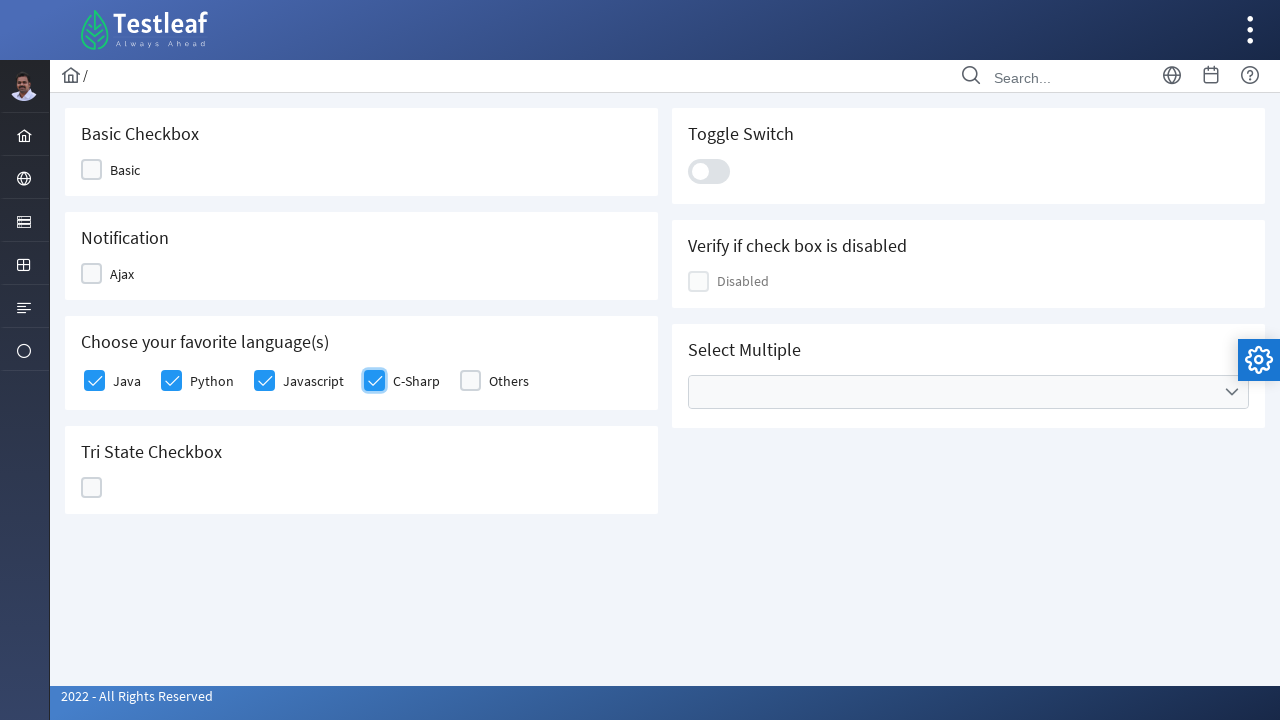

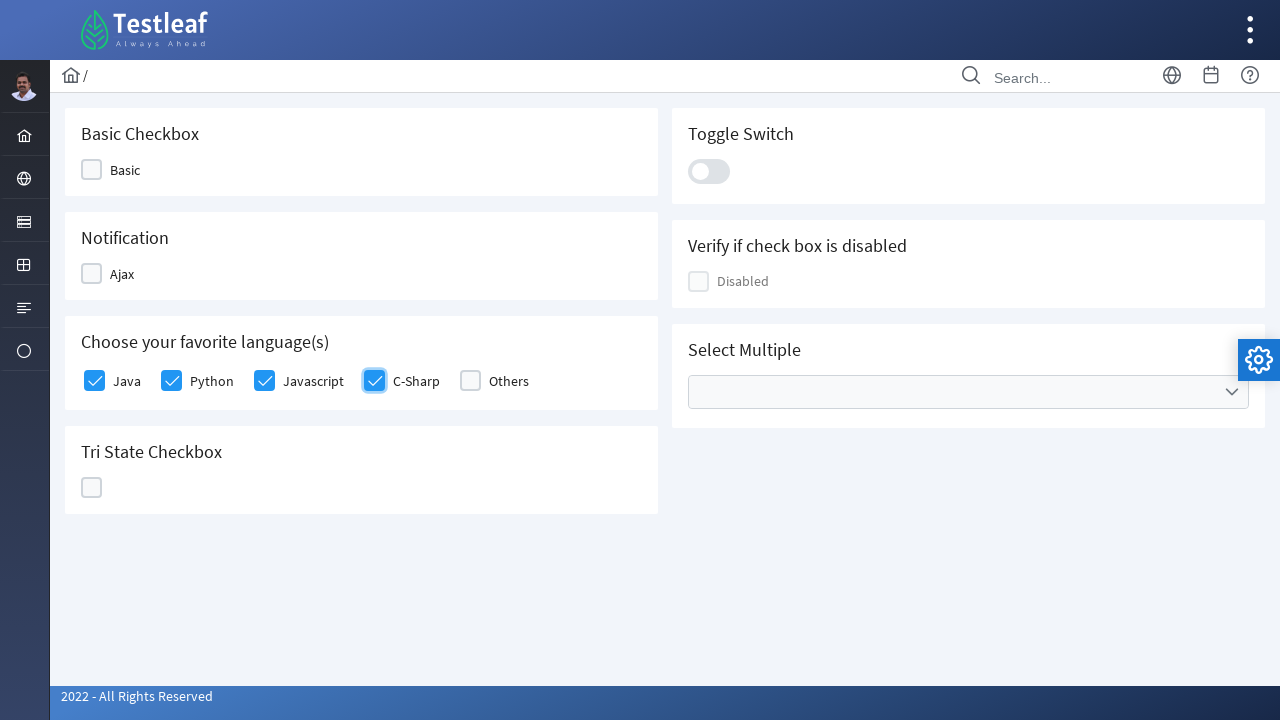